Tests drag and drop functionality by dragging column A to column B using the dragAndDropTo method

Starting URL: https://the-internet.herokuapp.com/drag_and_drop

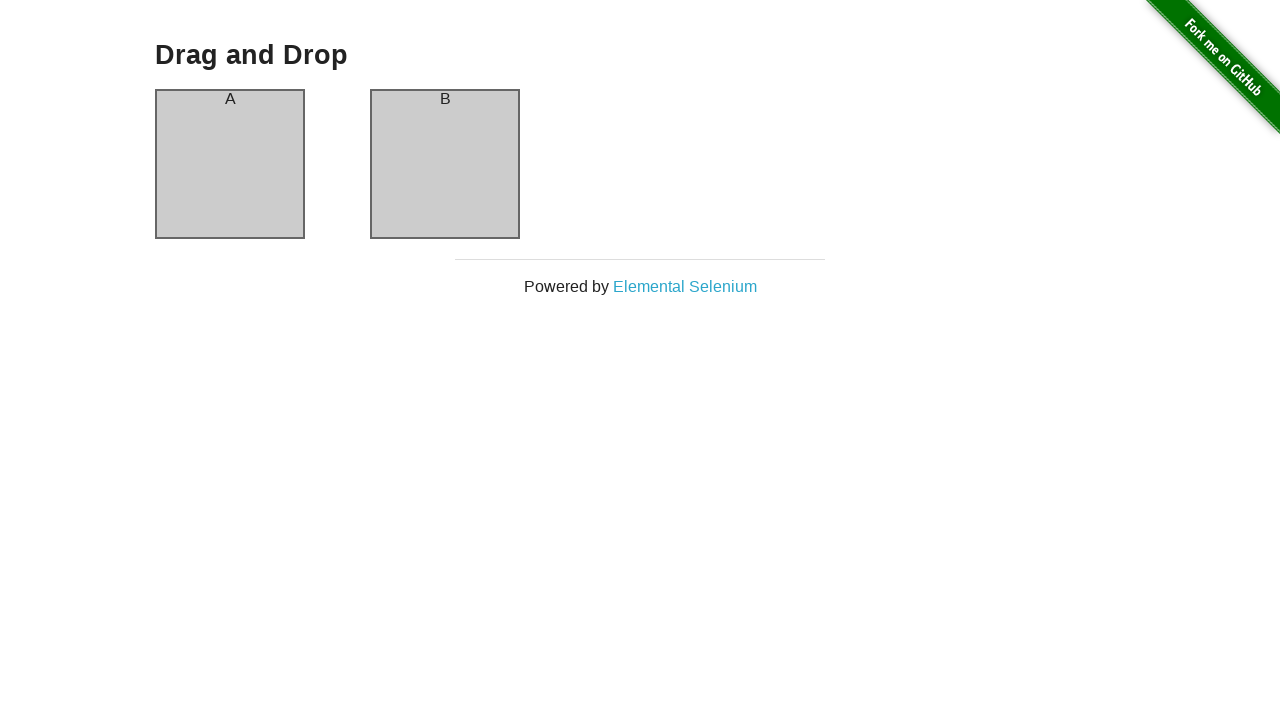

Navigated to drag and drop test page
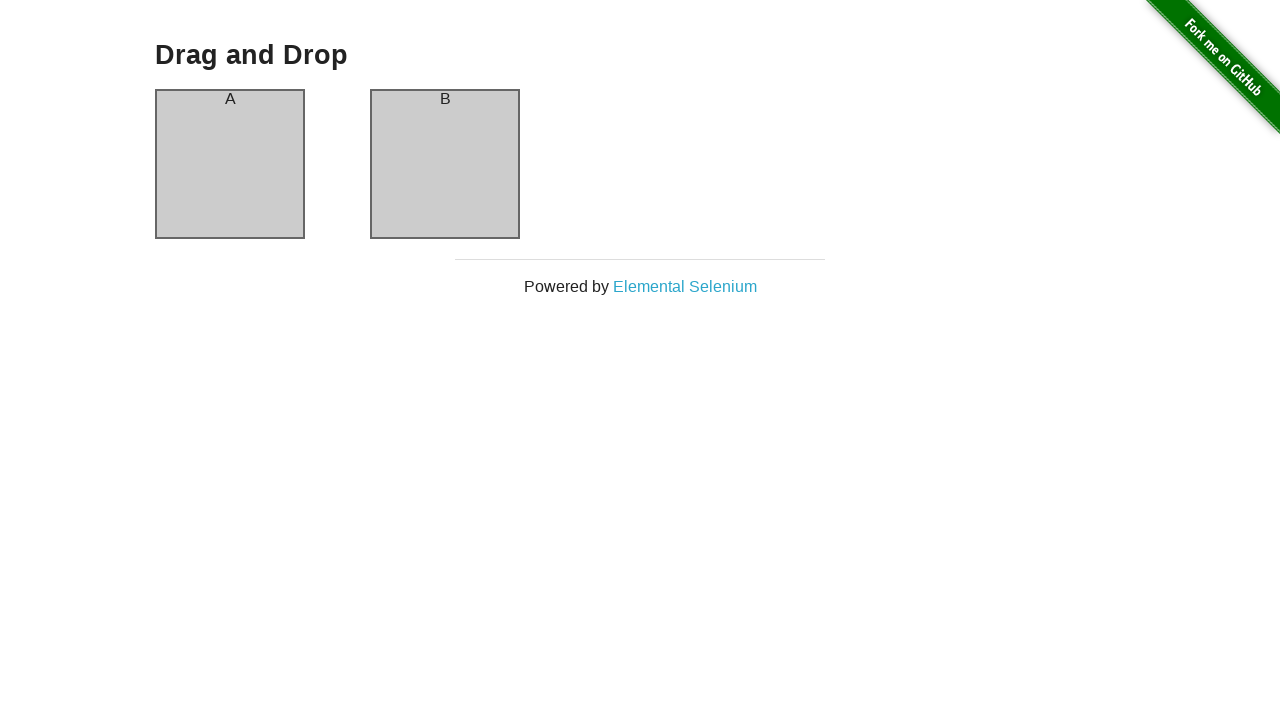

Located source element (column A)
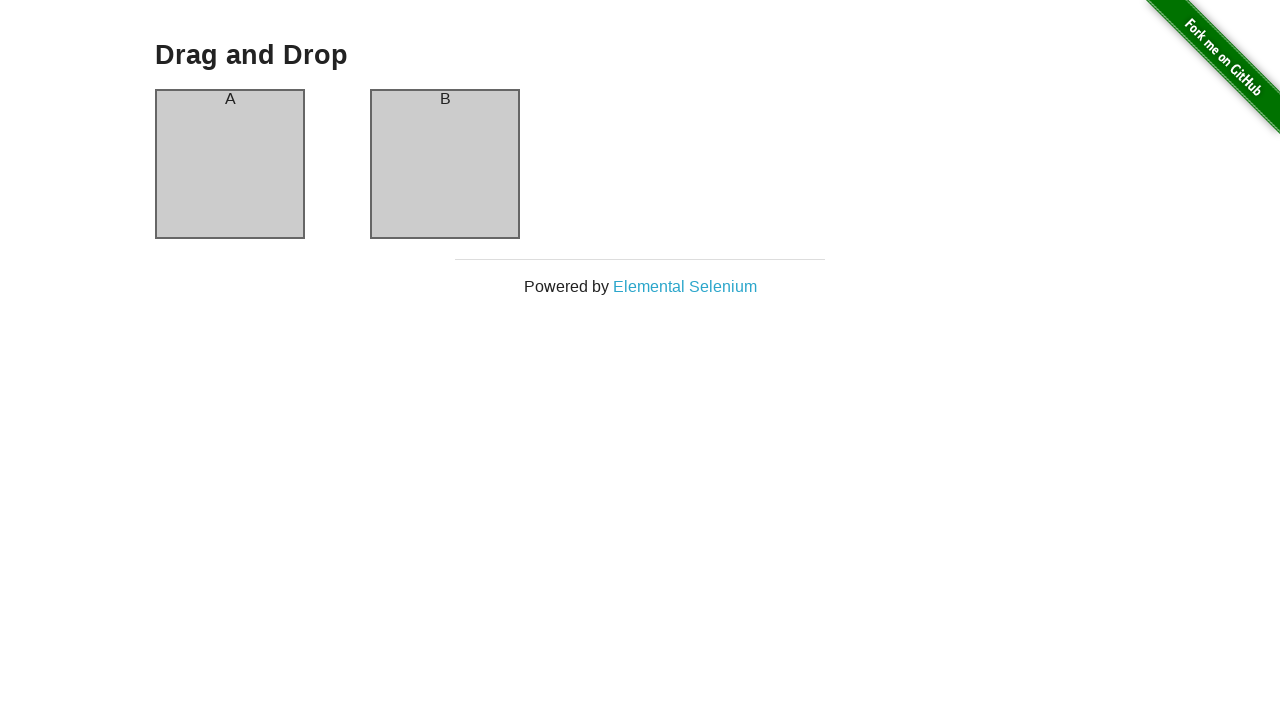

Located target element (column B)
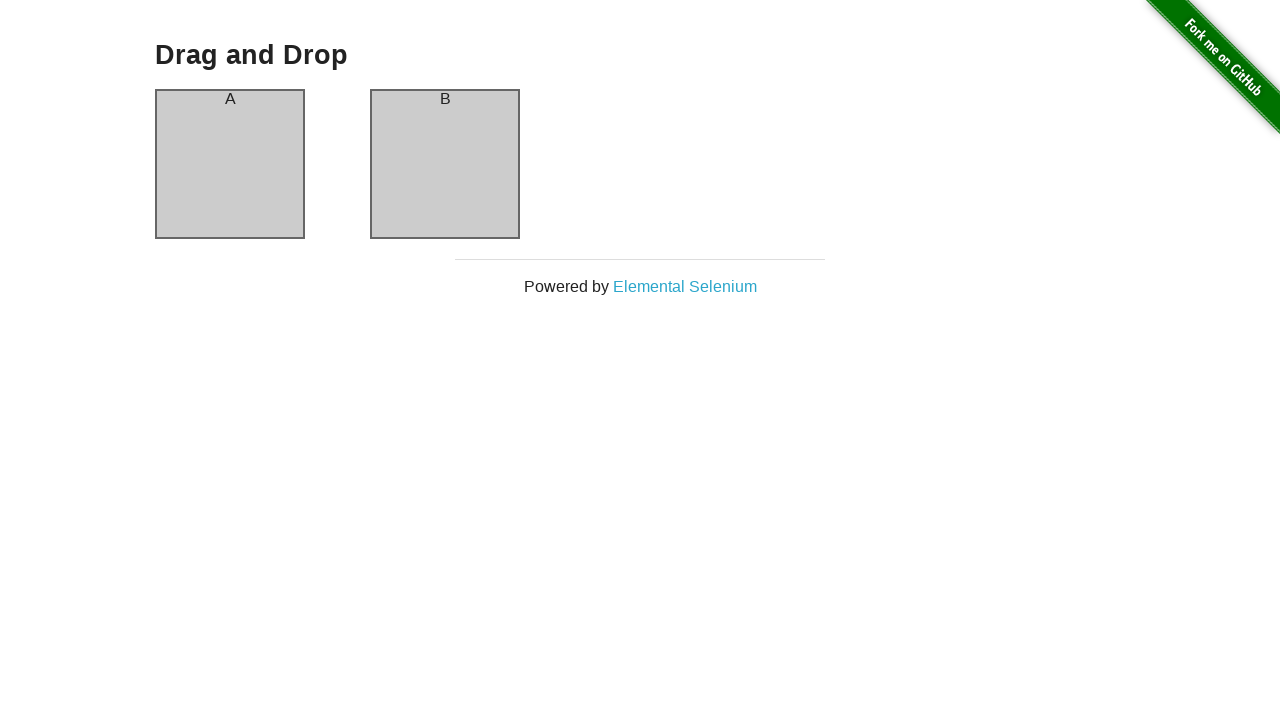

Dragged column A to column B using dragAndDropTo method at (445, 164)
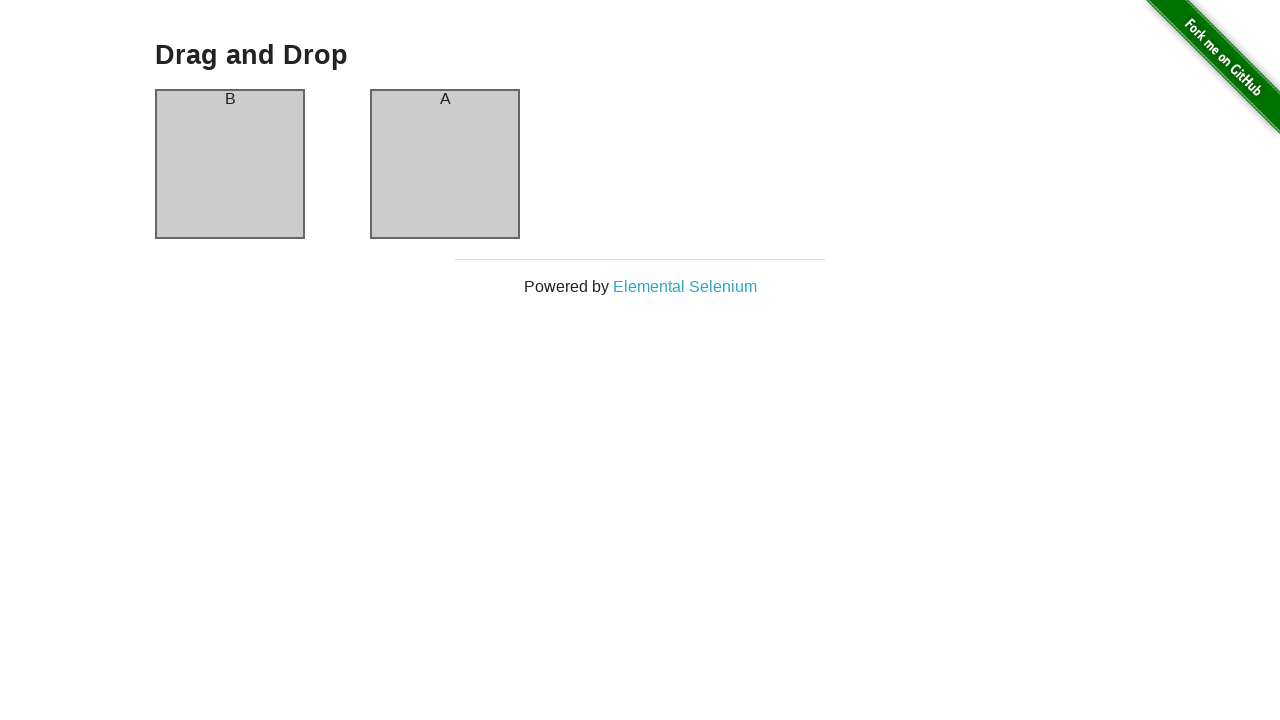

Column A header element is ready
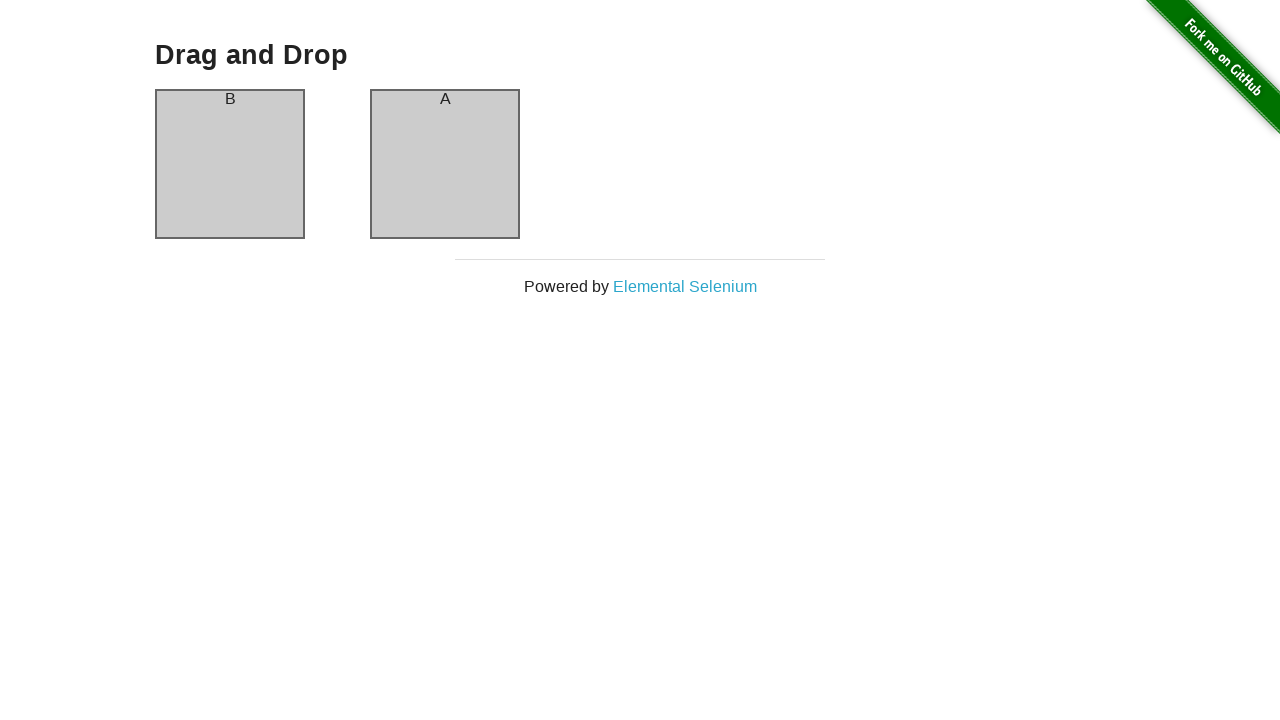

Verified that column A header now contains 'B' — drag and drop successful
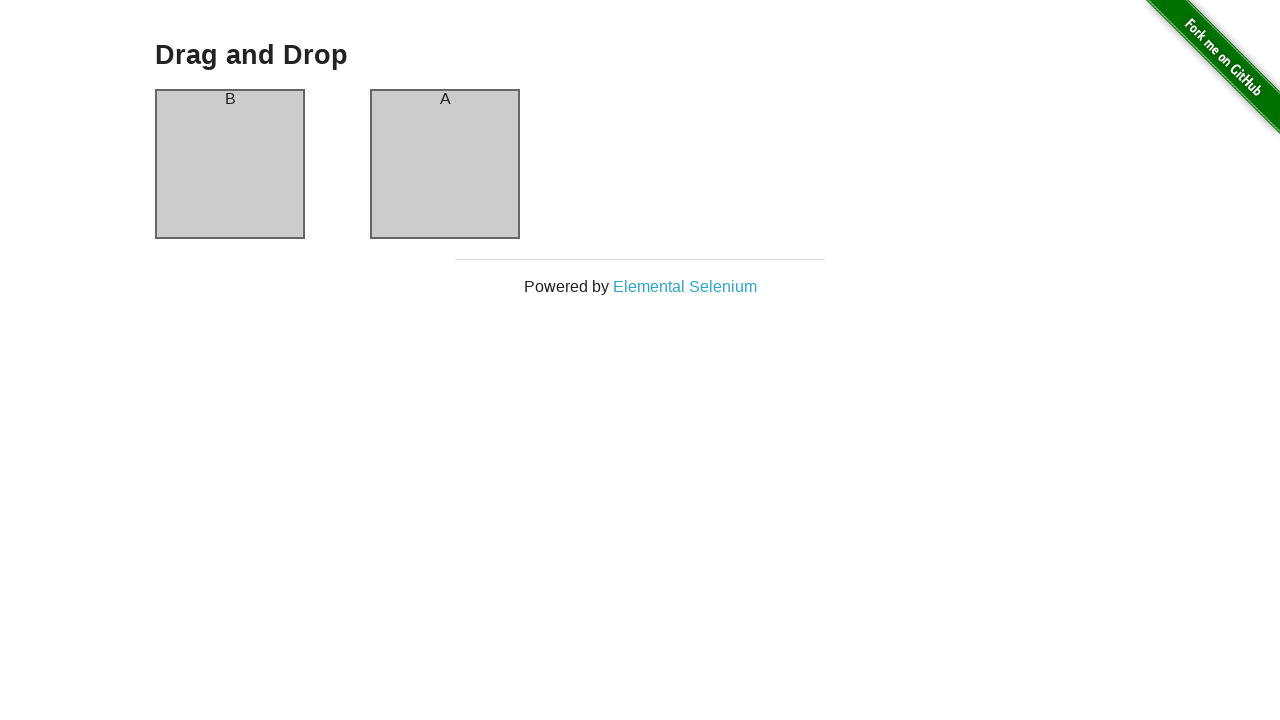

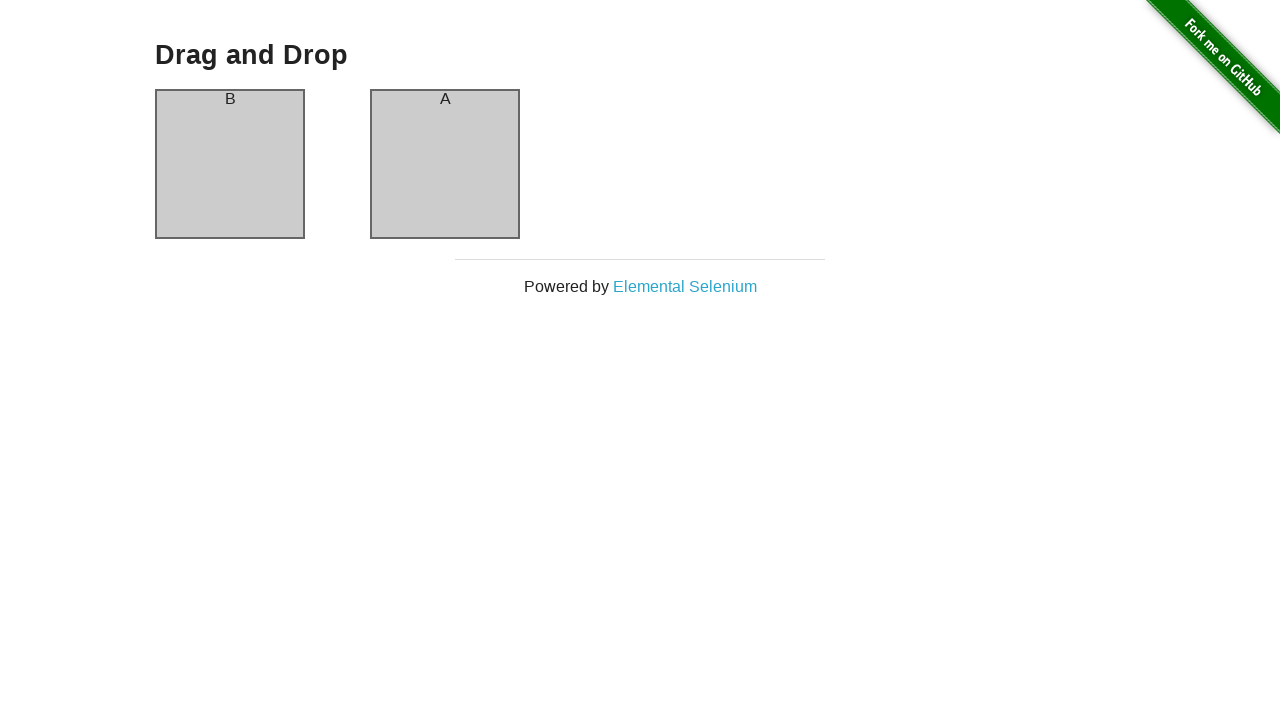